Navigates to Maven Repository website and retrieves the page title

Starting URL: https://mvnrepository.com/

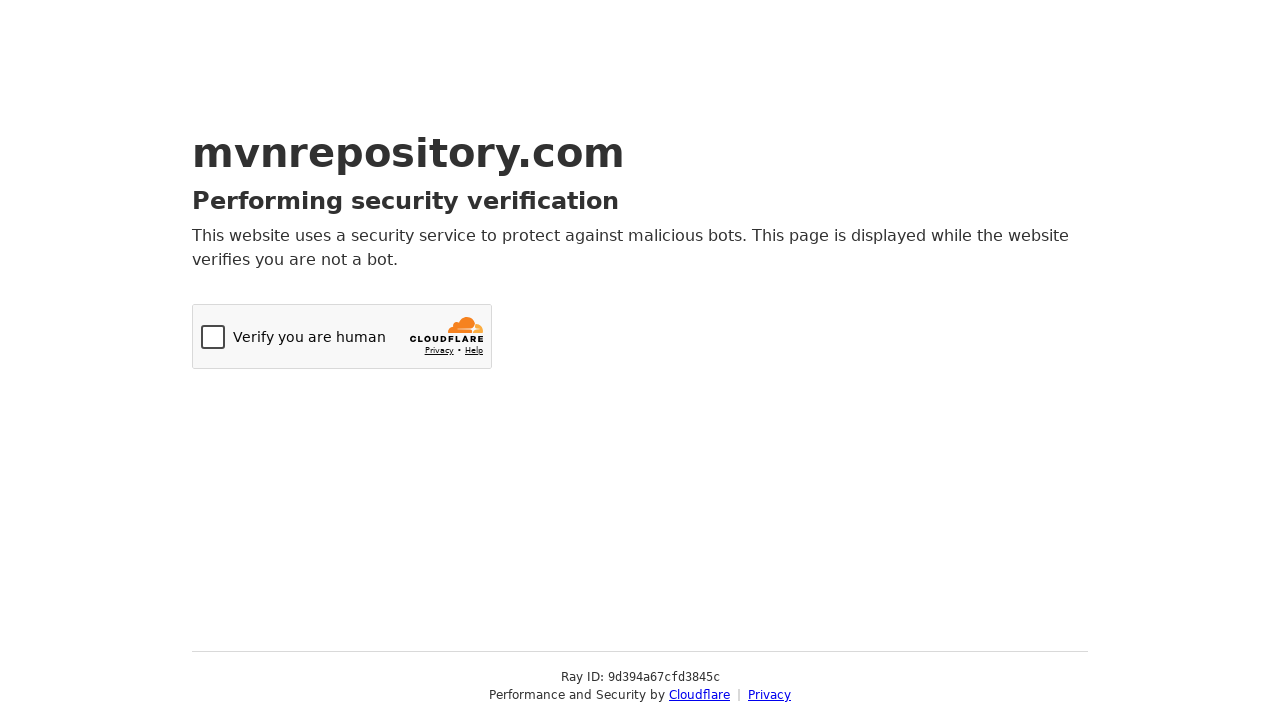

Navigated to Maven Repository website
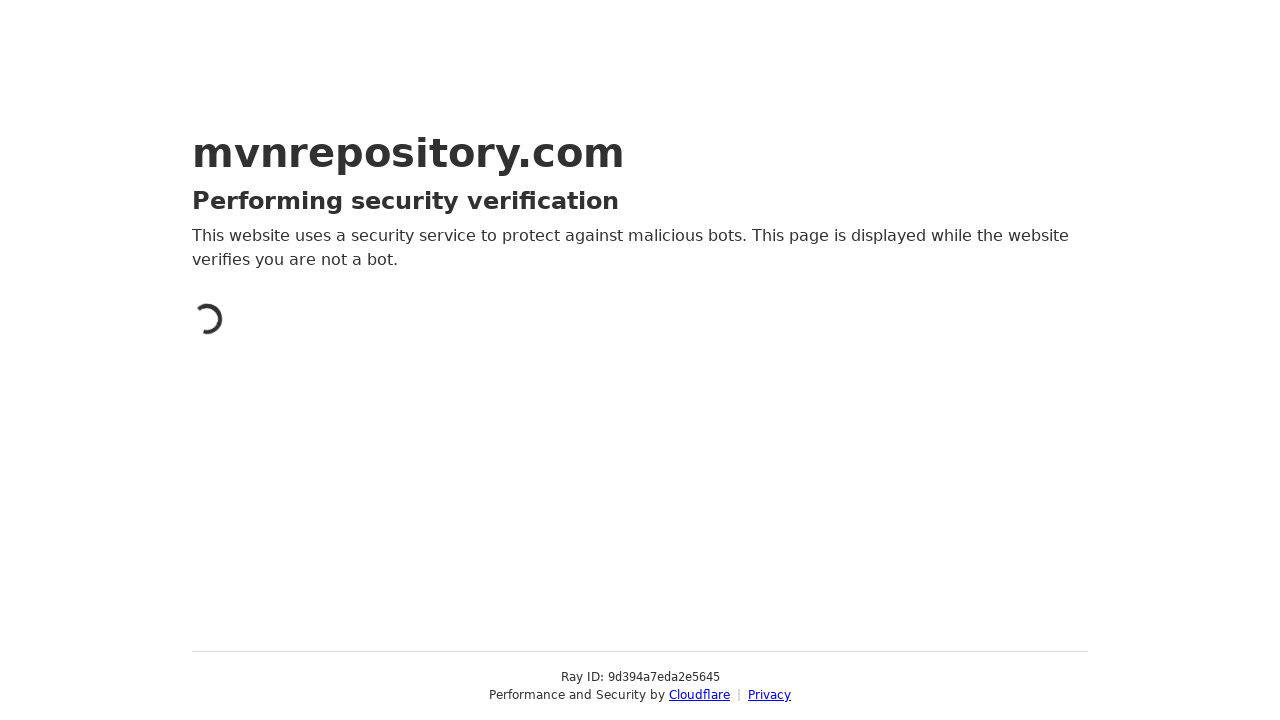

Retrieved page title: Just a moment...
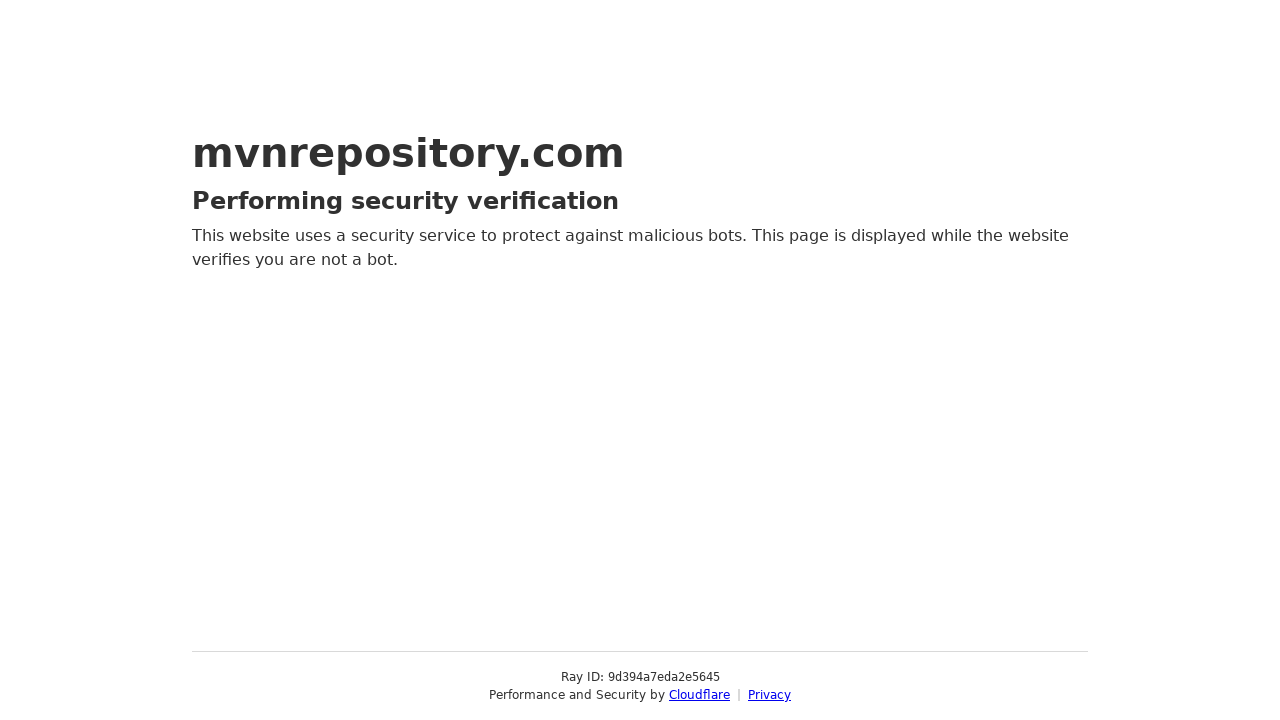

Verified page title is not empty
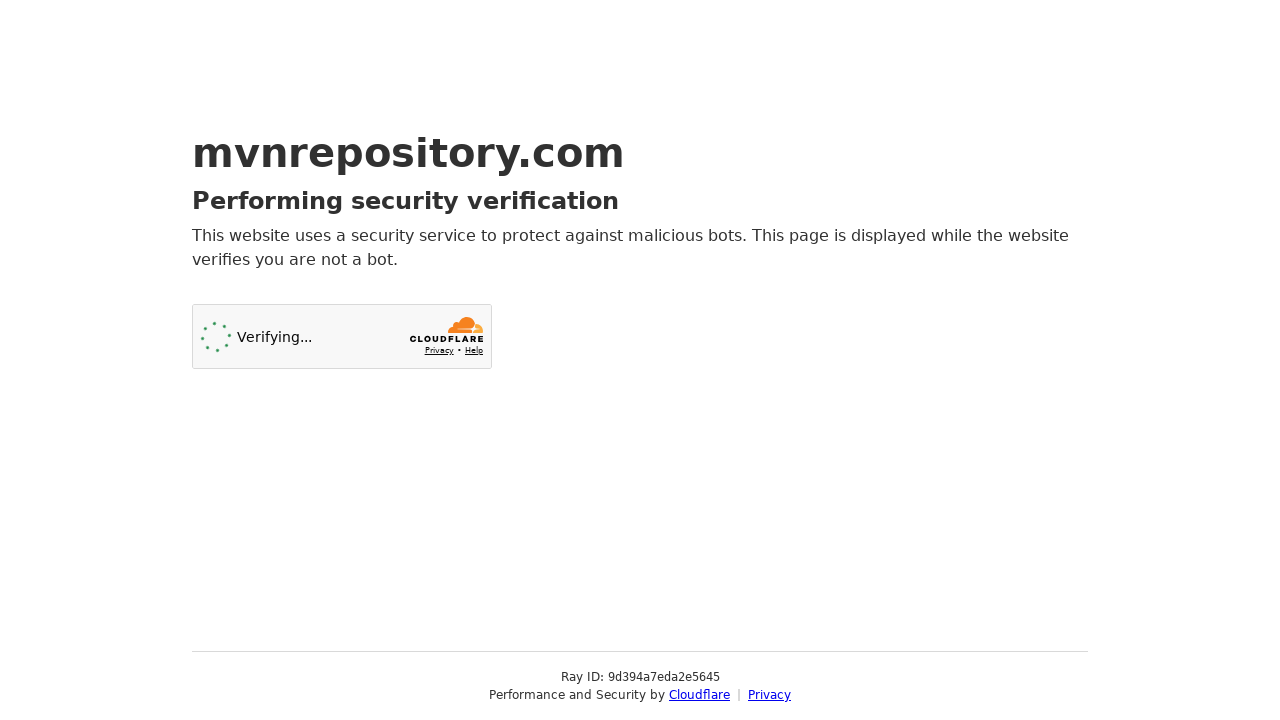

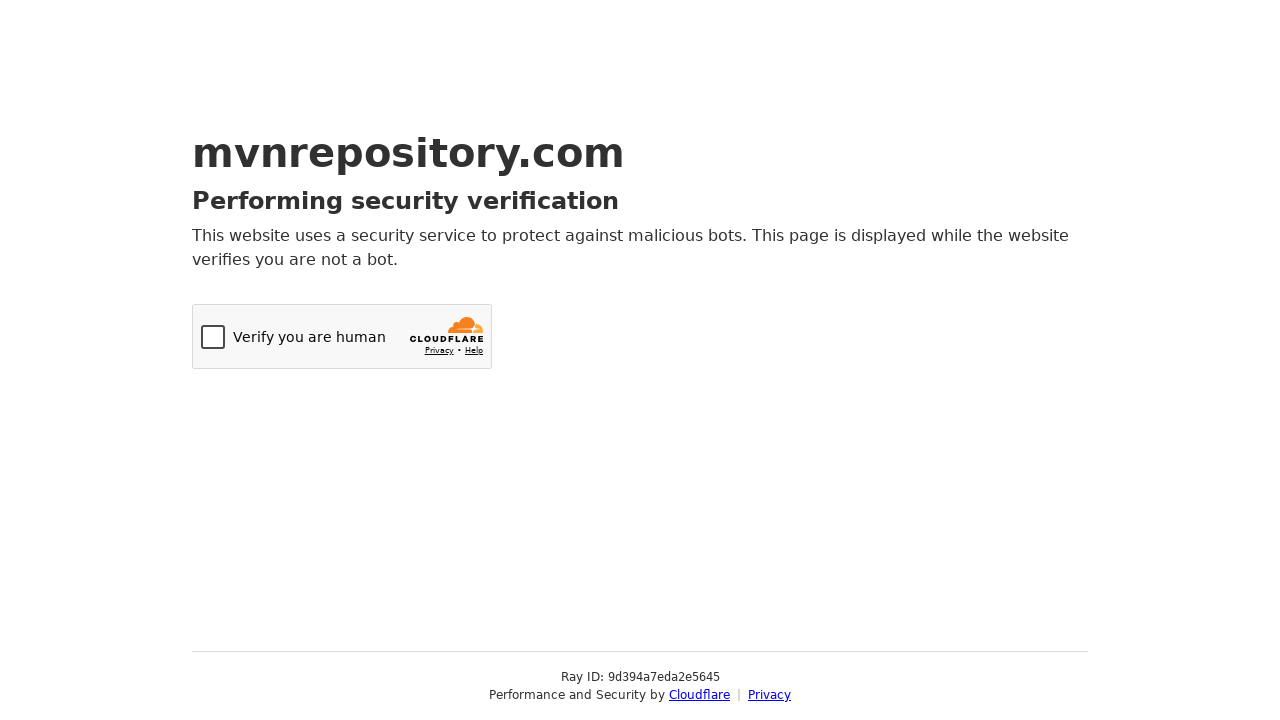